Tests the complete cart flow by searching for products, adding an item, and proceeding through checkout

Starting URL: https://rahulshettyacademy.com/seleniumPractise/#/

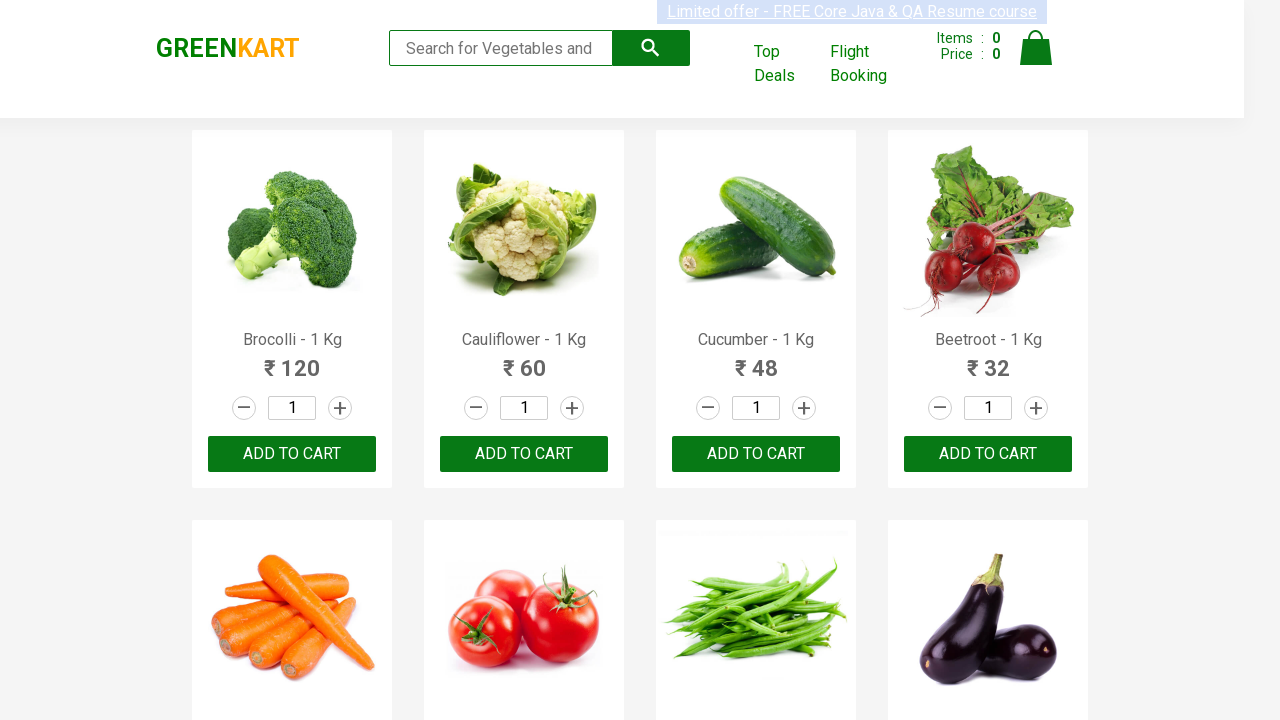

Filled search field with 'ca' to search for products on .search-keyword
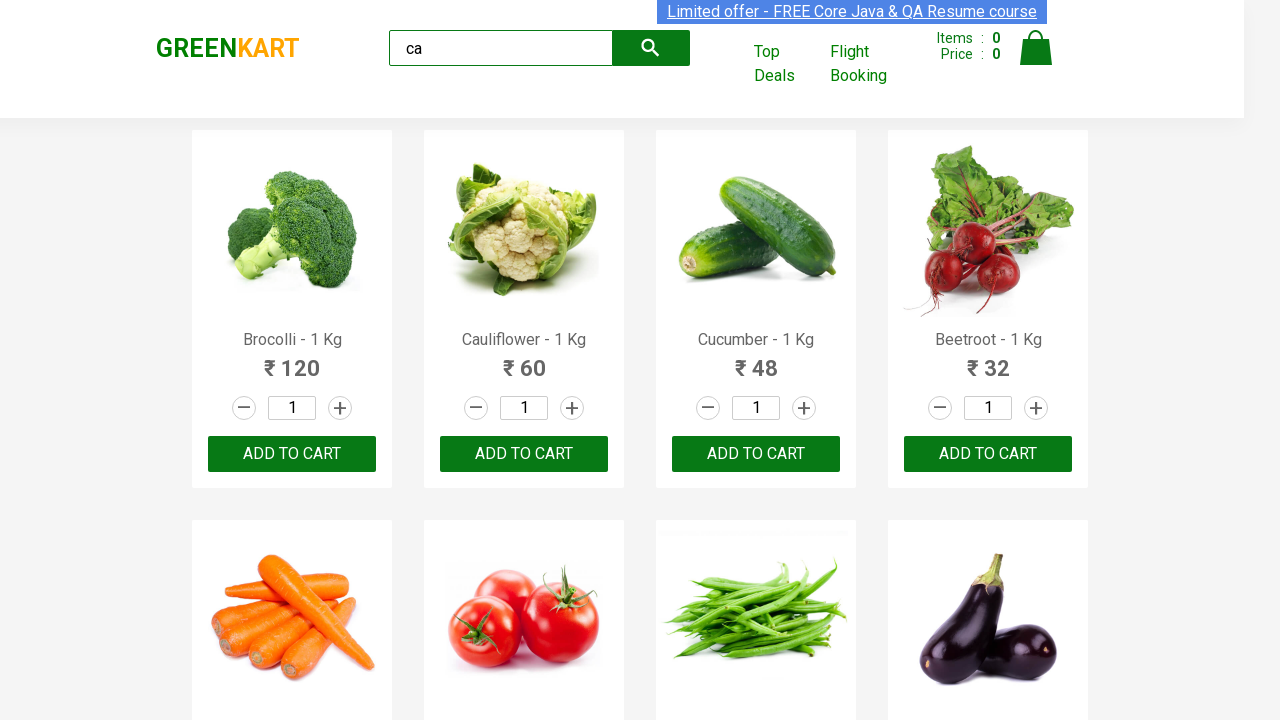

Products loaded successfully
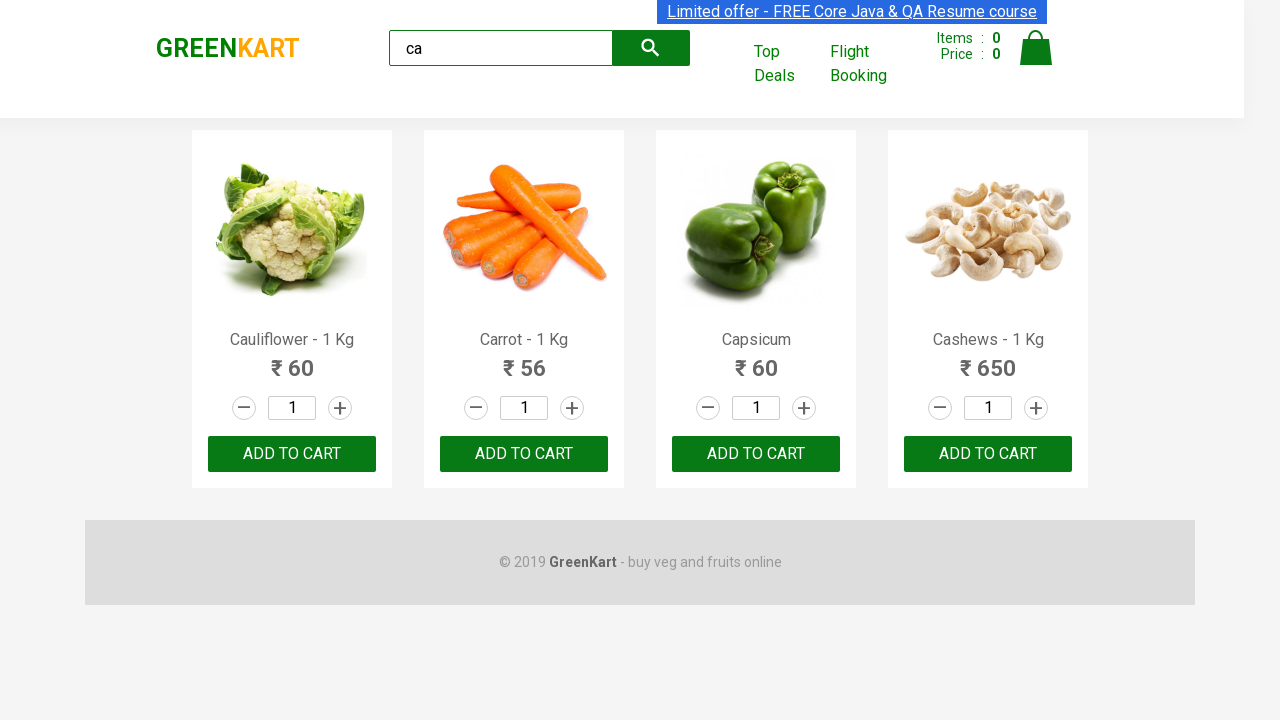

Clicked add button for Capsicum product at (756, 454) on .products .product >> nth=2 >> button[type='button']
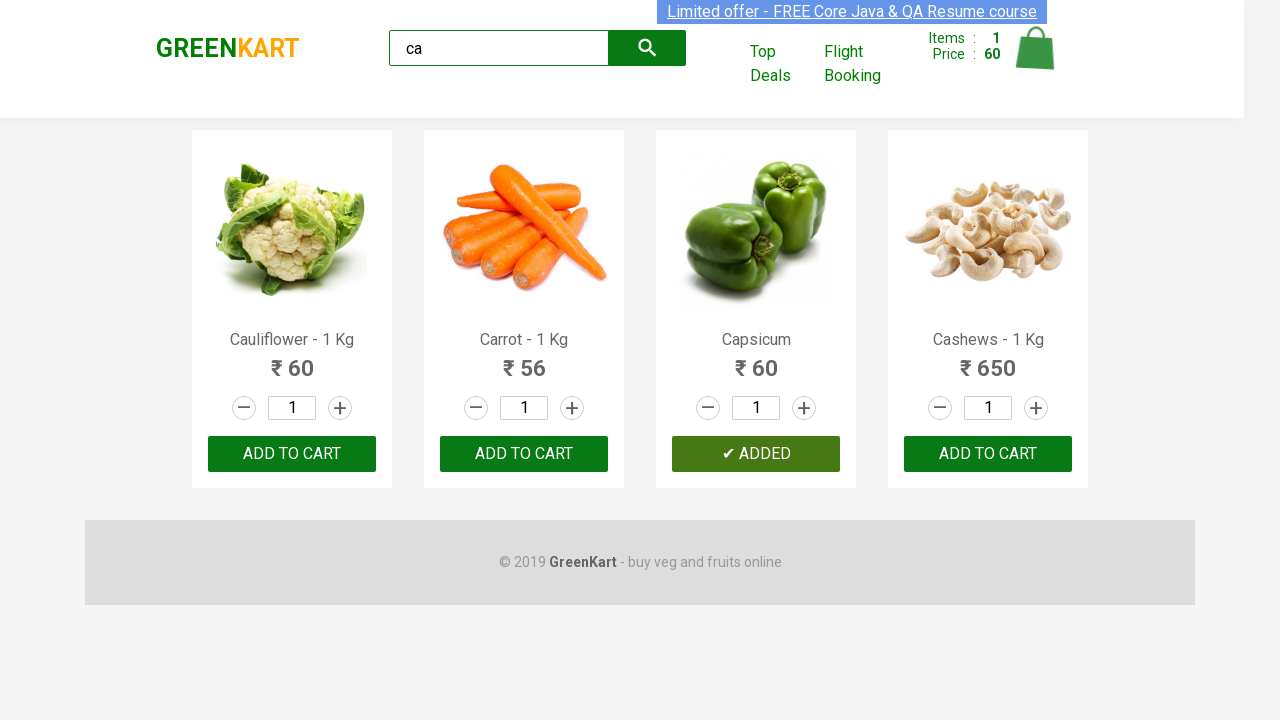

Clicked cart icon to view cart at (1036, 48) on .cart-icon>img
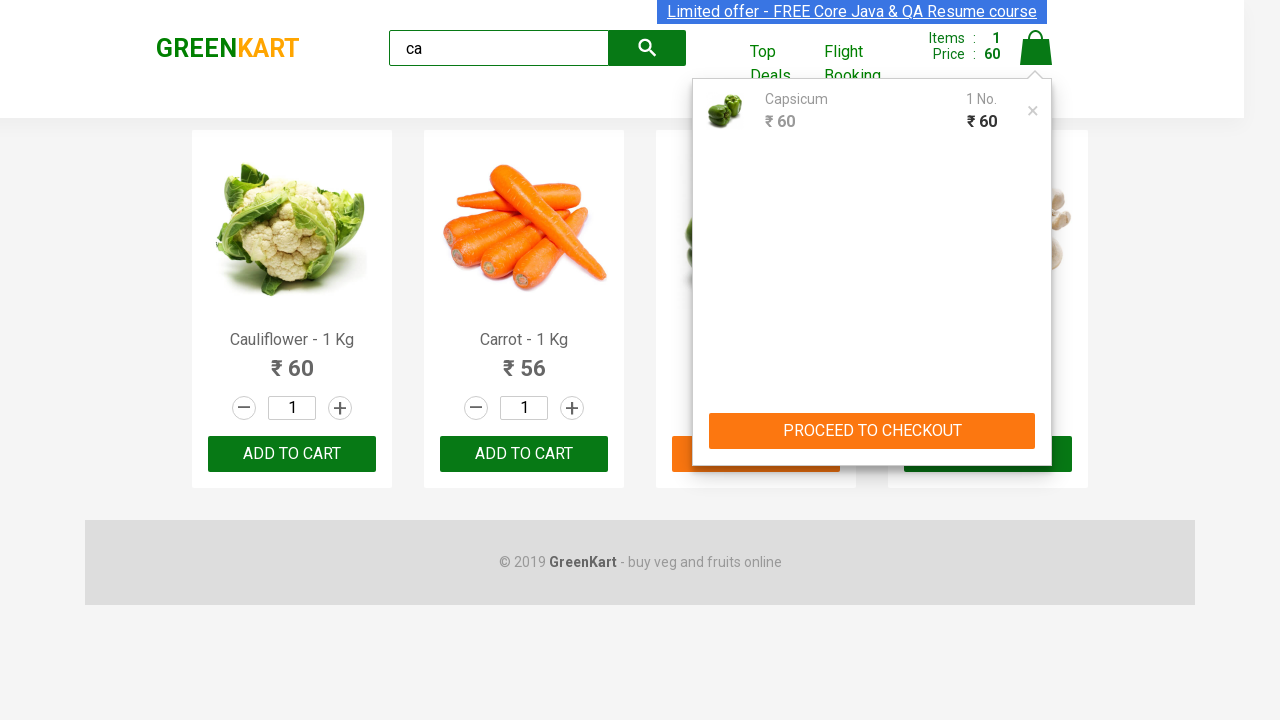

Clicked 'PROCEED TO CHECKOUT' button at (872, 431) on text=PROCEED TO CHECKOUT
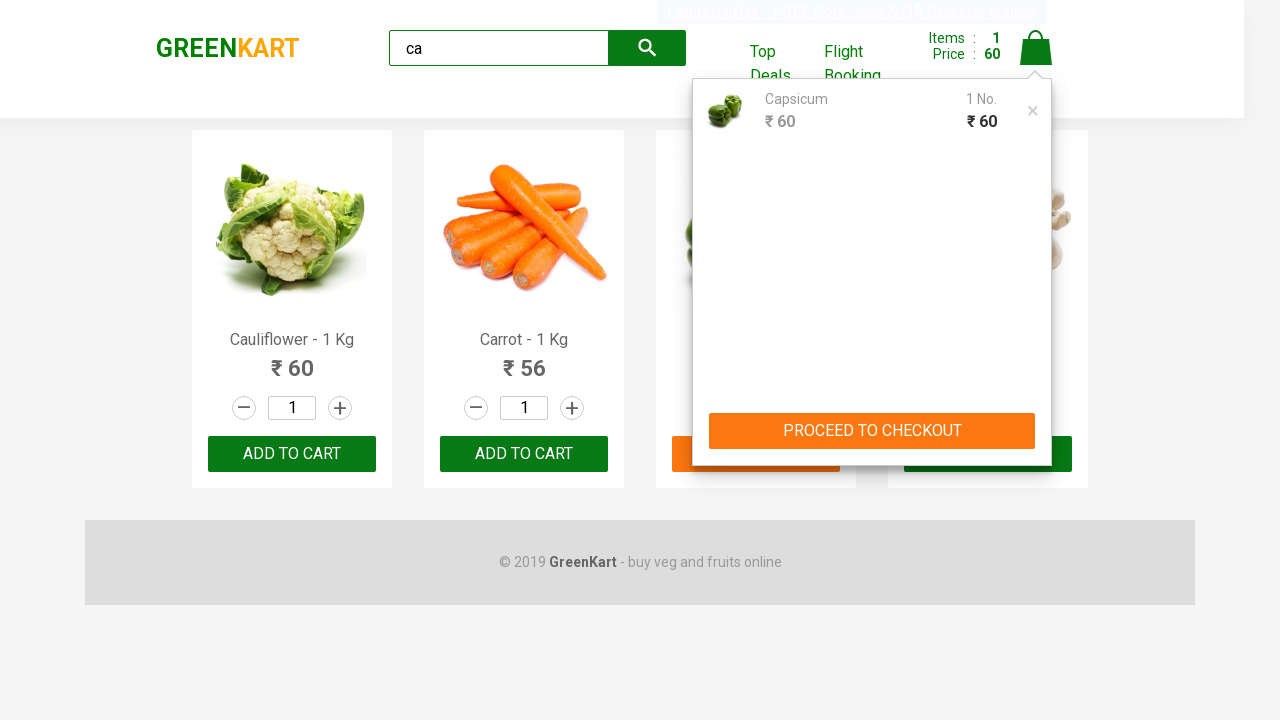

Clicked 'Place Order' button to complete checkout at (1036, 420) on text=Place Order
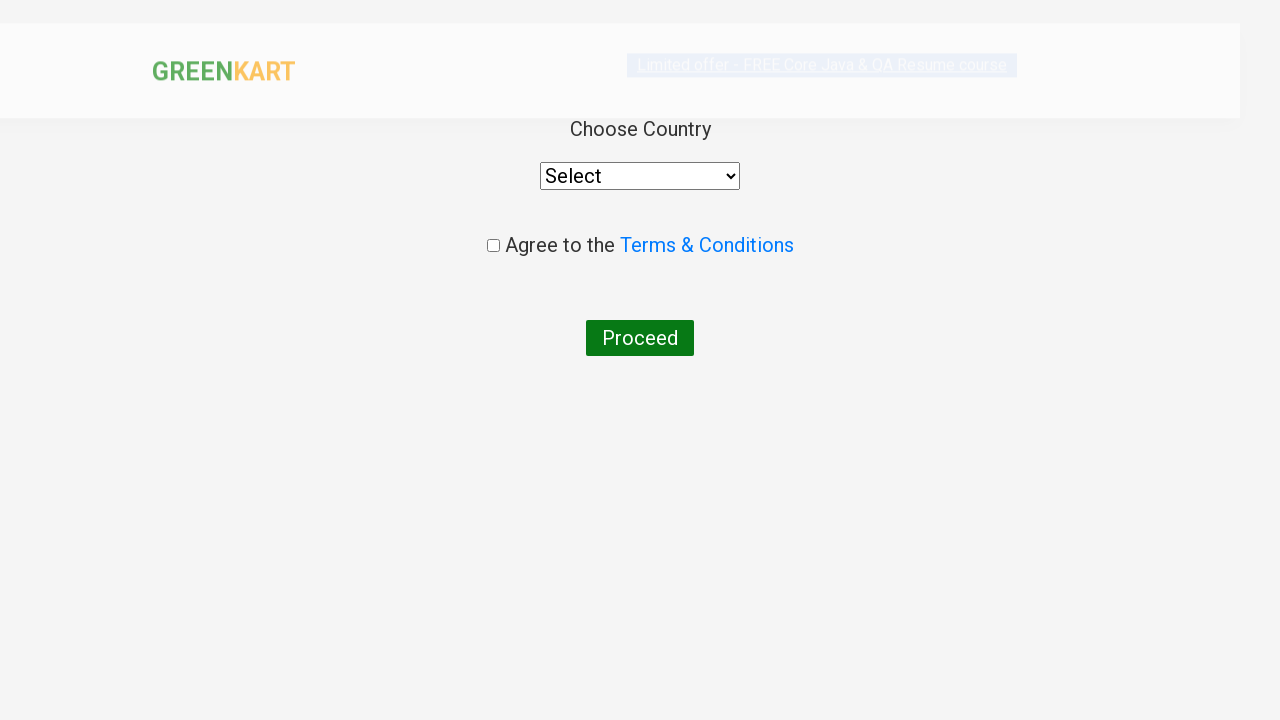

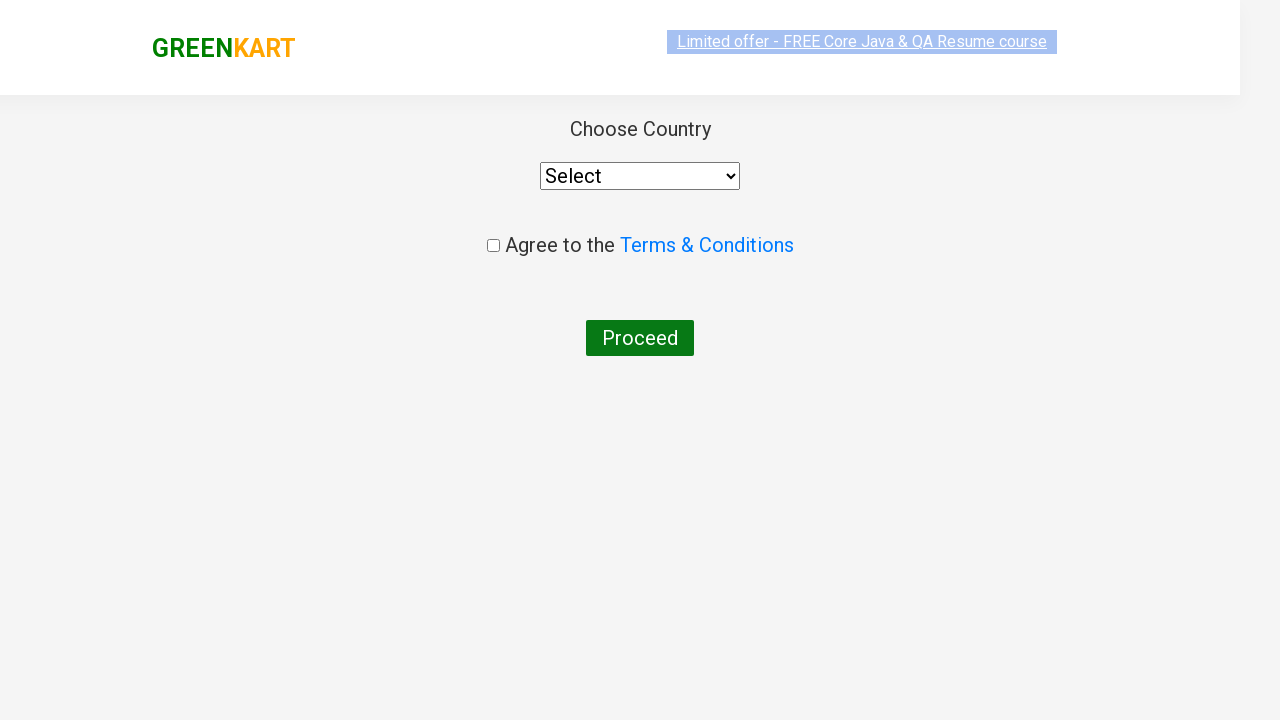